Tests W3Schools JavaScript popup tutorial page by navigating to a tryit editor, switching between windows and iframes, and toggling the theme

Starting URL: https://www.w3schools.com/js/js_popup.asp

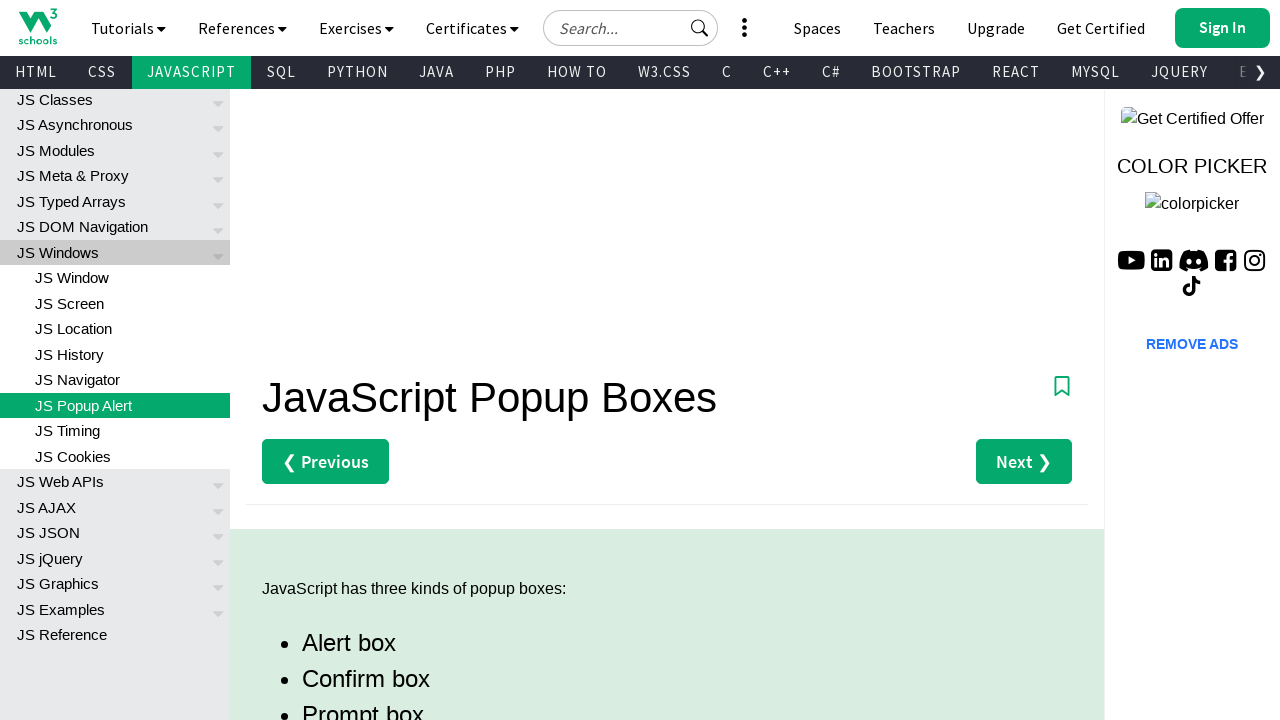

Clicked 'Try it Yourself' link for JavaScript alert example at (334, 360) on a[href='tryit.asp?filename=tryjs_alert']
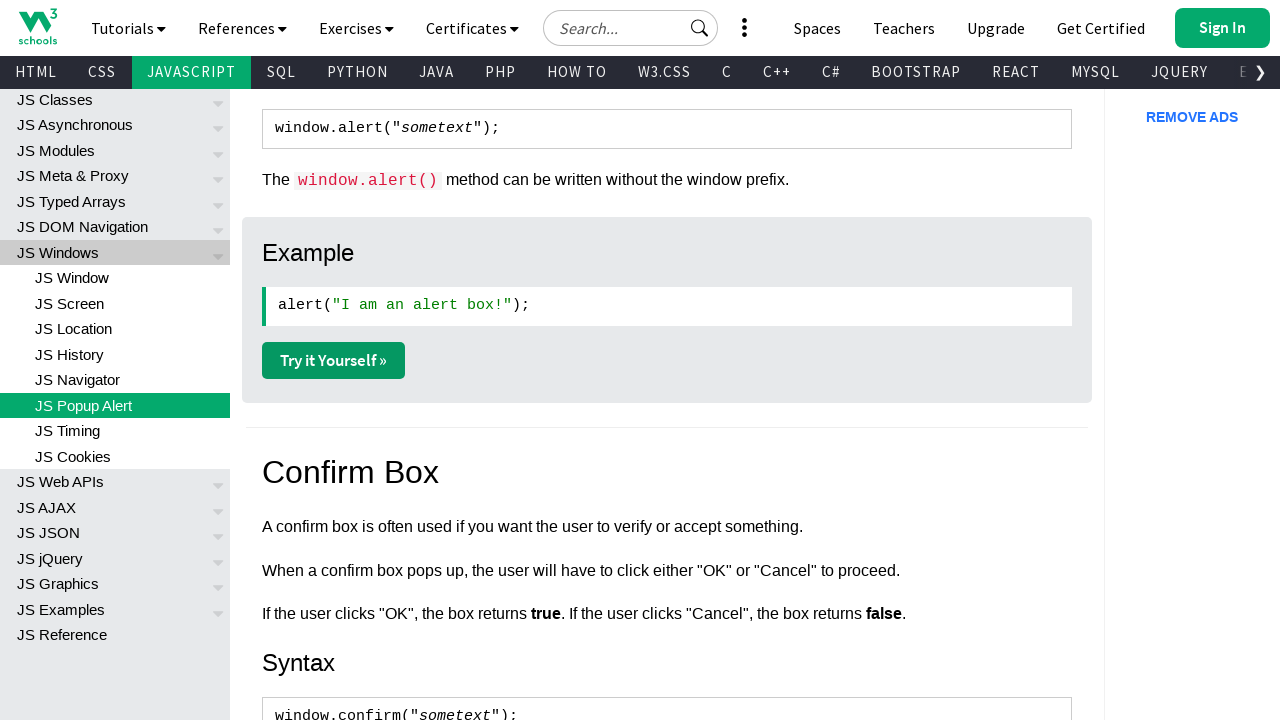

Waited for new tab to open
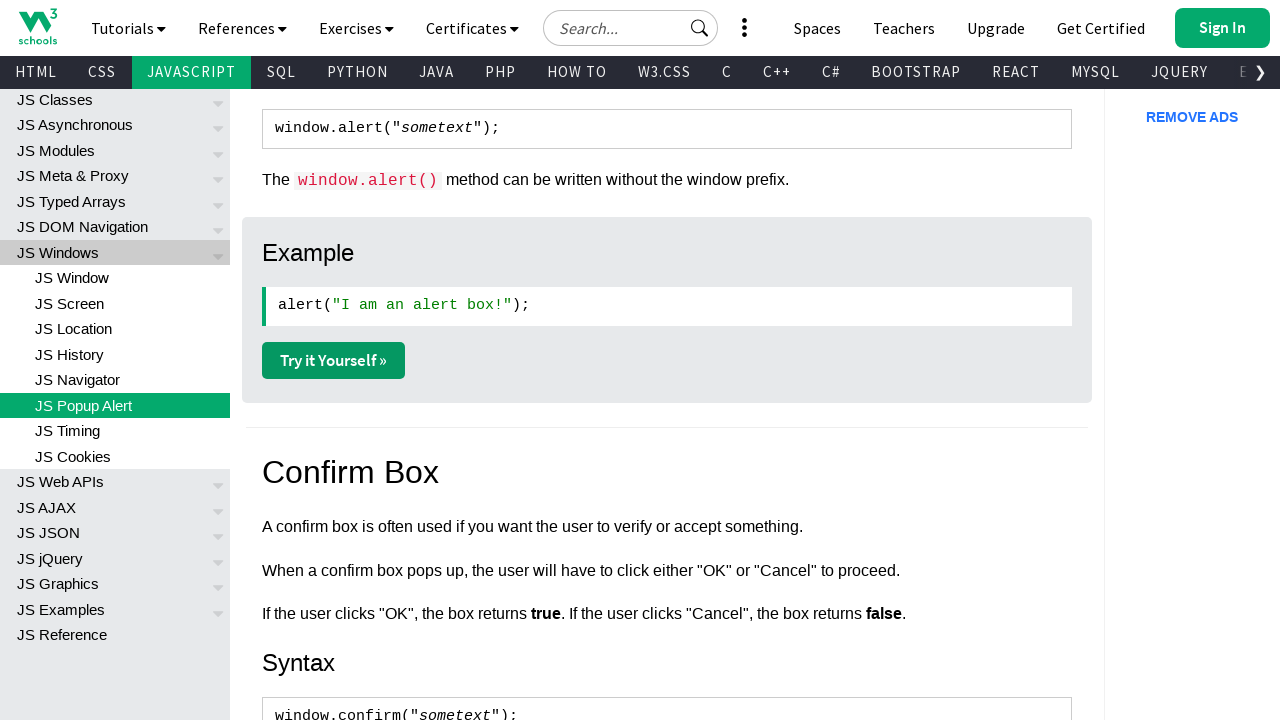

Switched to newly opened tab
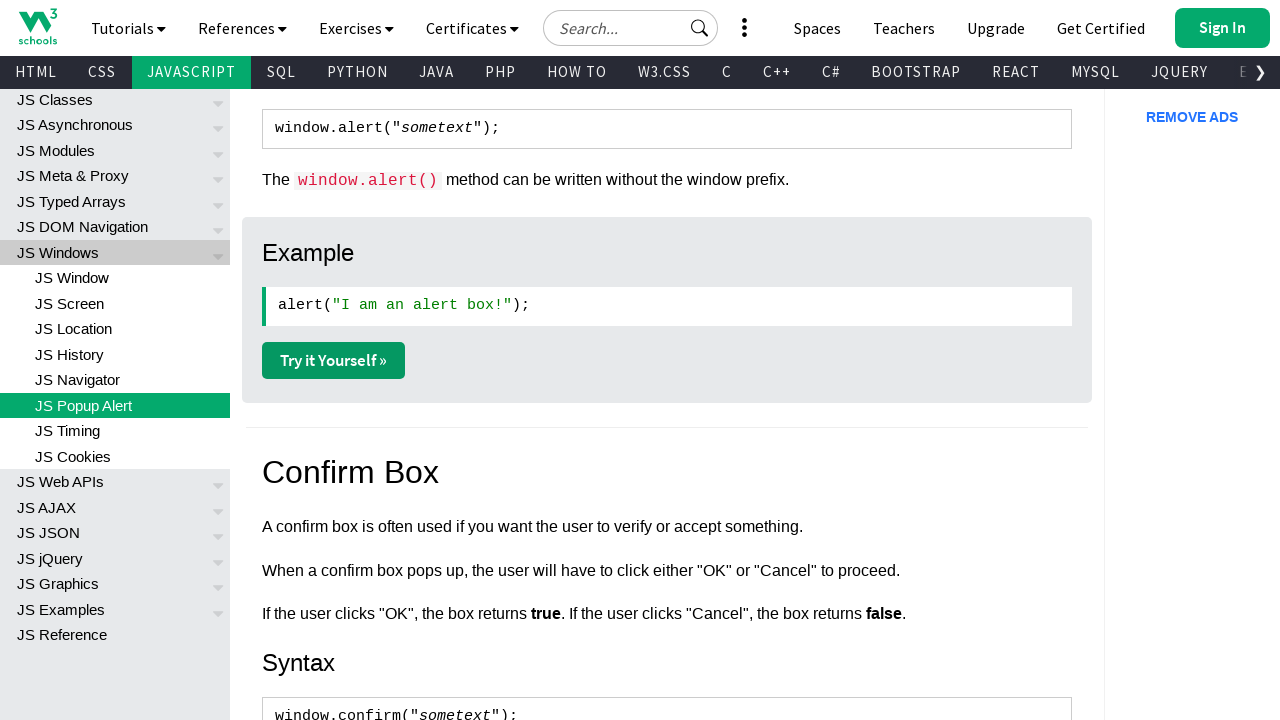

Clicked theme toggle button on new tab at (266, 23) on a[title='Change Theme']
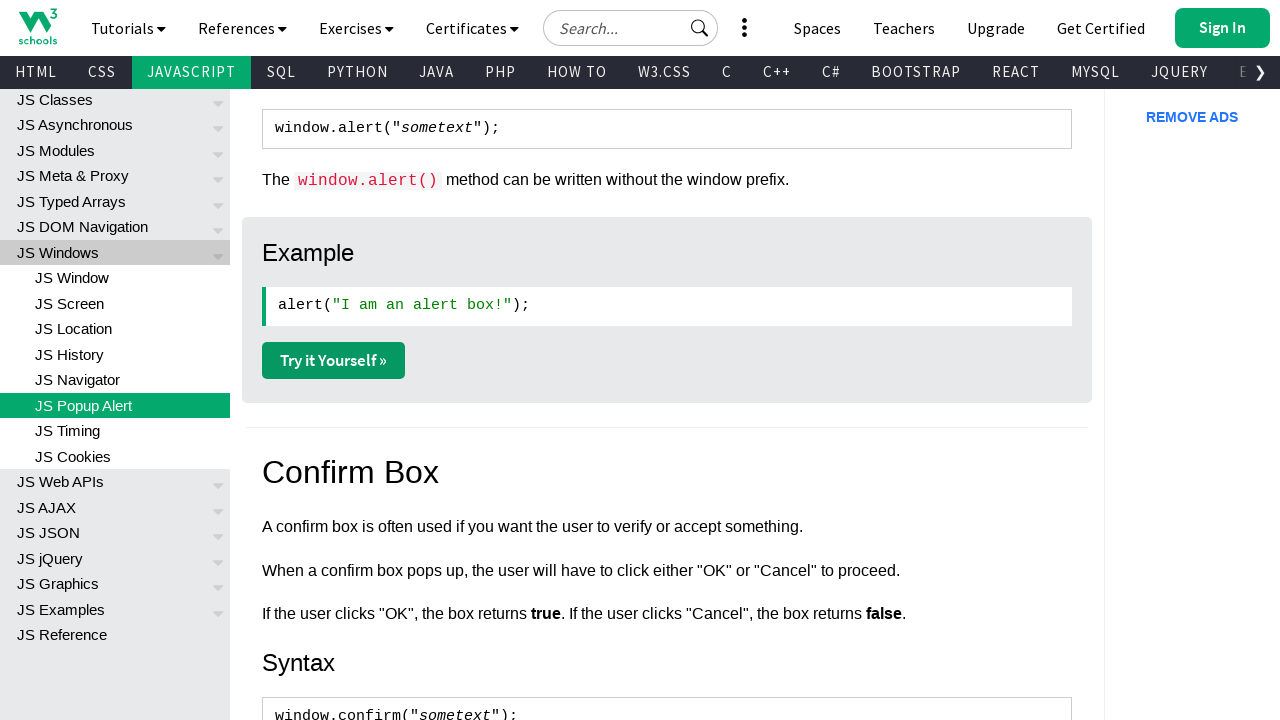

Located iframe with id 'iframeResult'
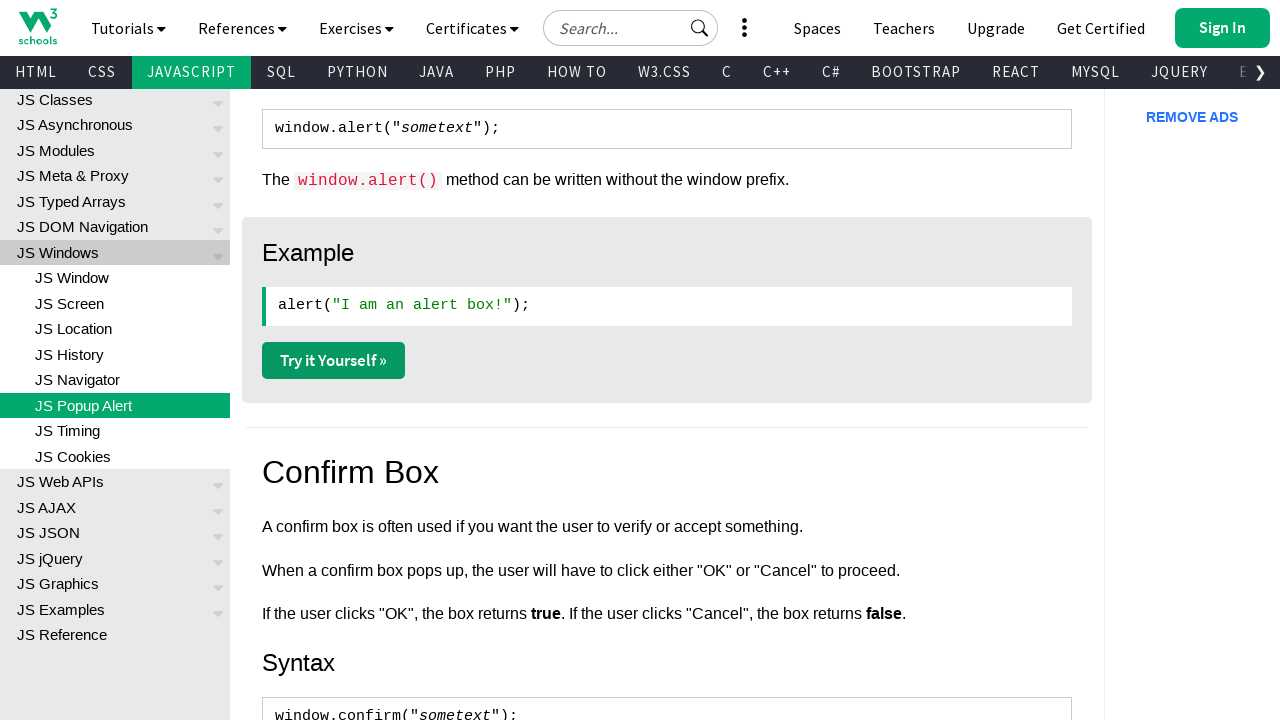

Clicked theme toggle button again in main content at (266, 23) on a[title='Change Theme']
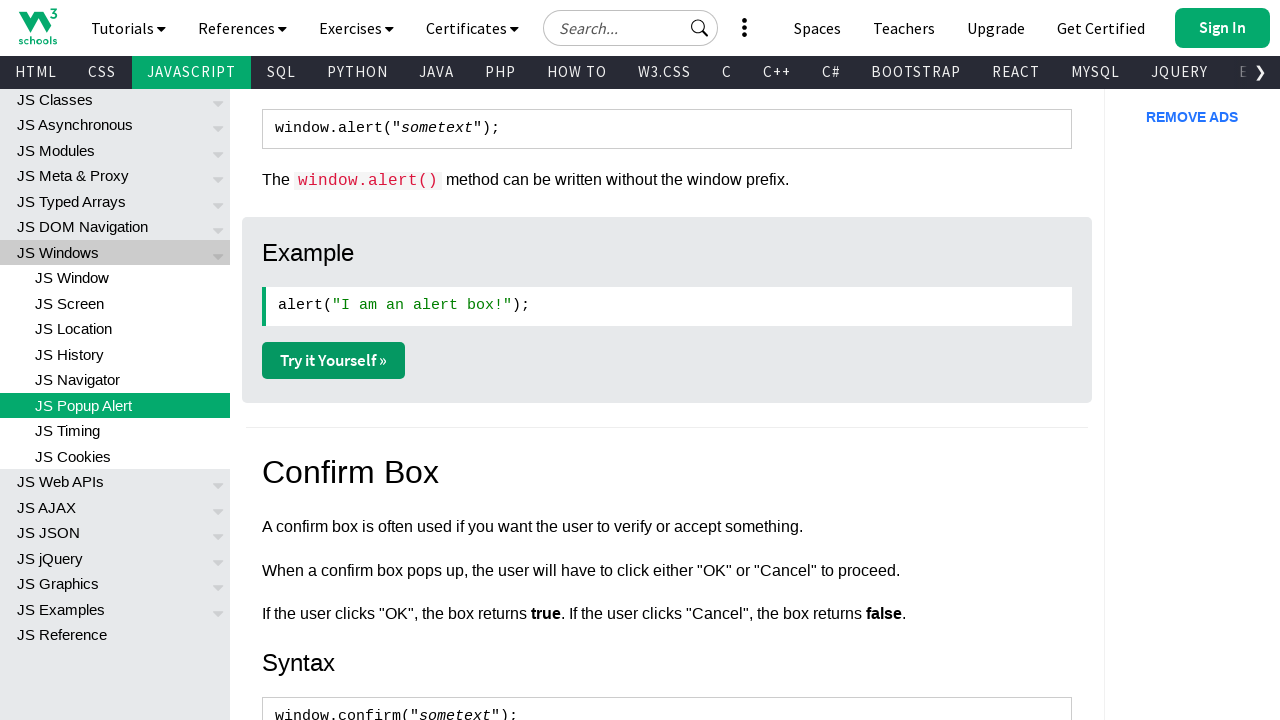

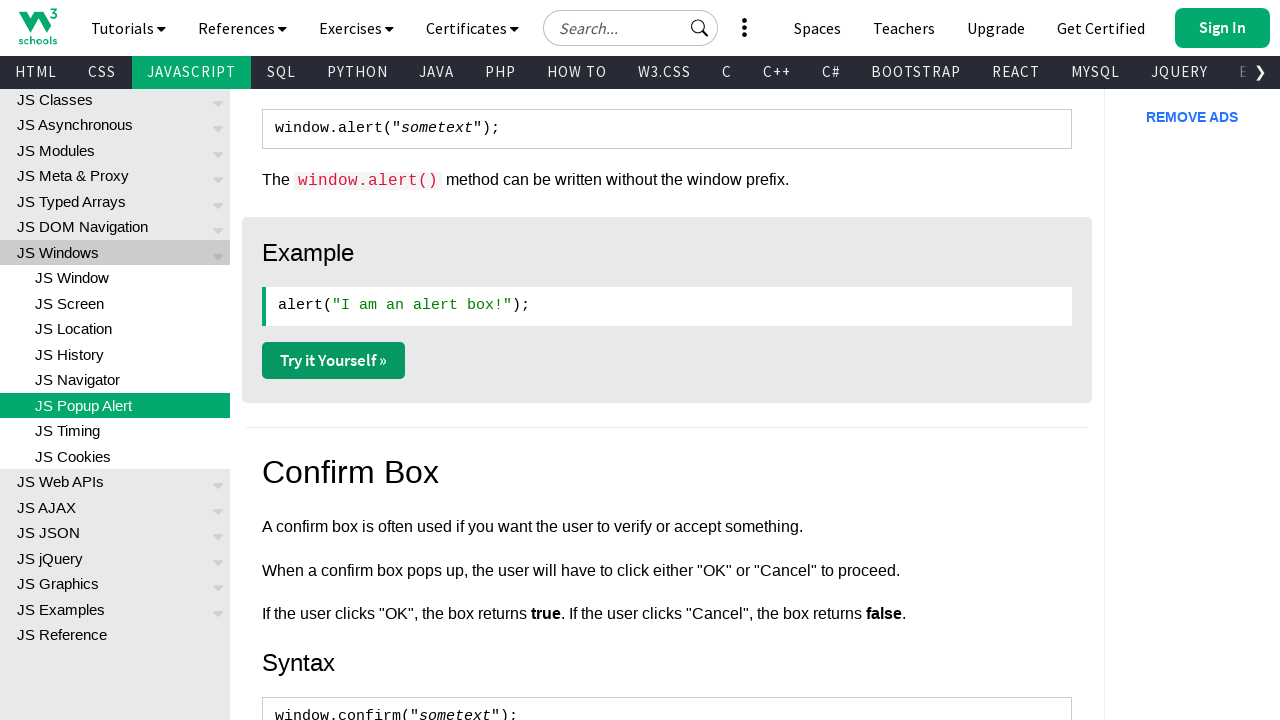